Tests checkbox functionality by clicking checkboxes and verifying their checked/unchecked states toggle correctly

Starting URL: http://the-internet.herokuapp.com/checkboxes

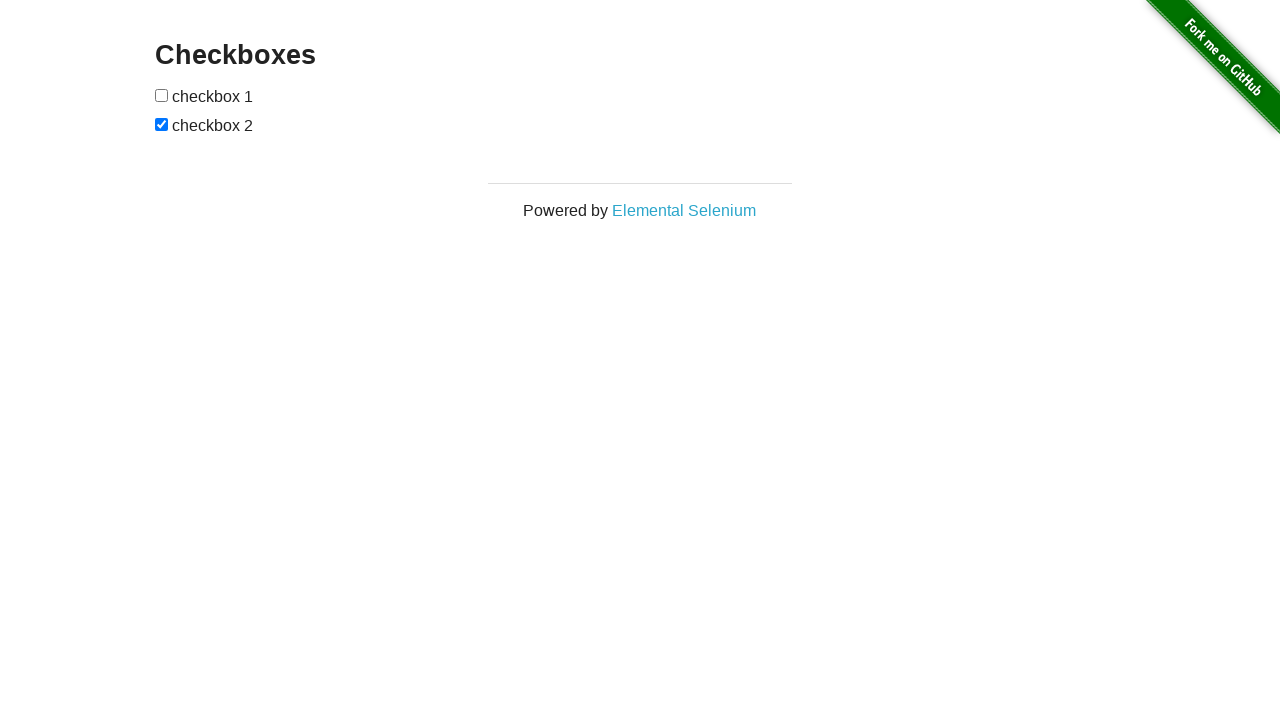

Located all checkboxes on the page
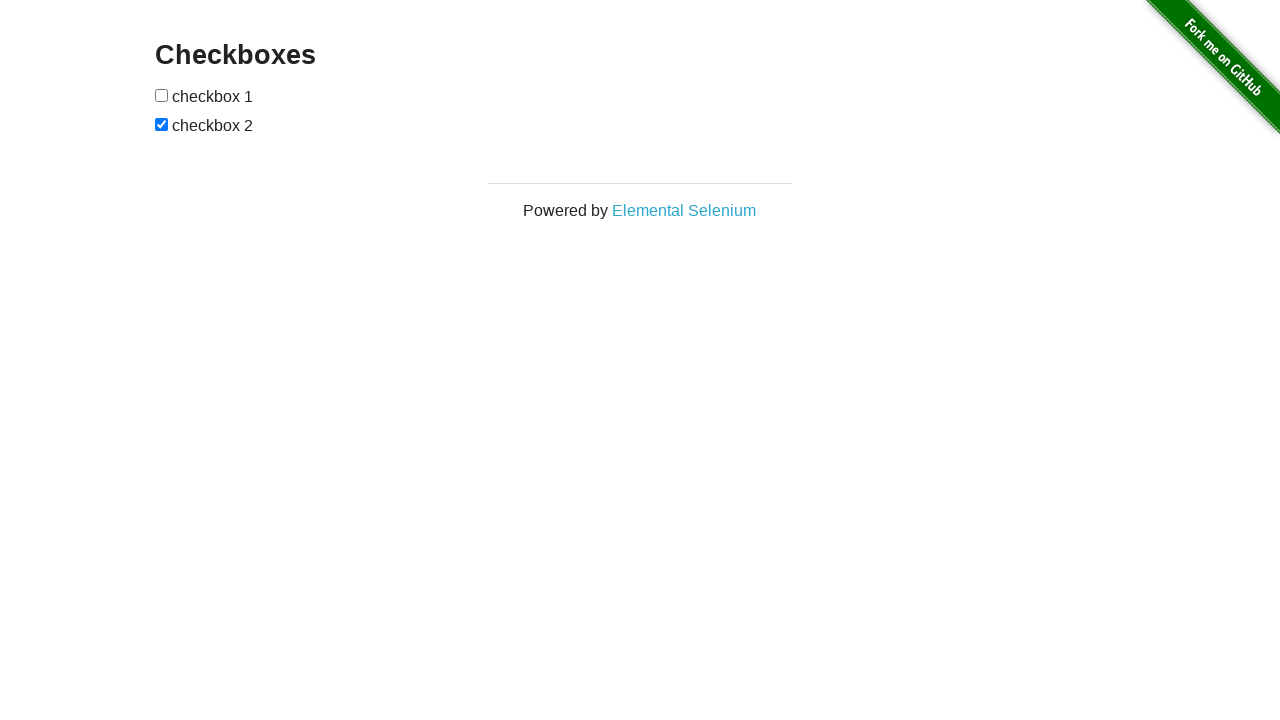

Selected first checkbox
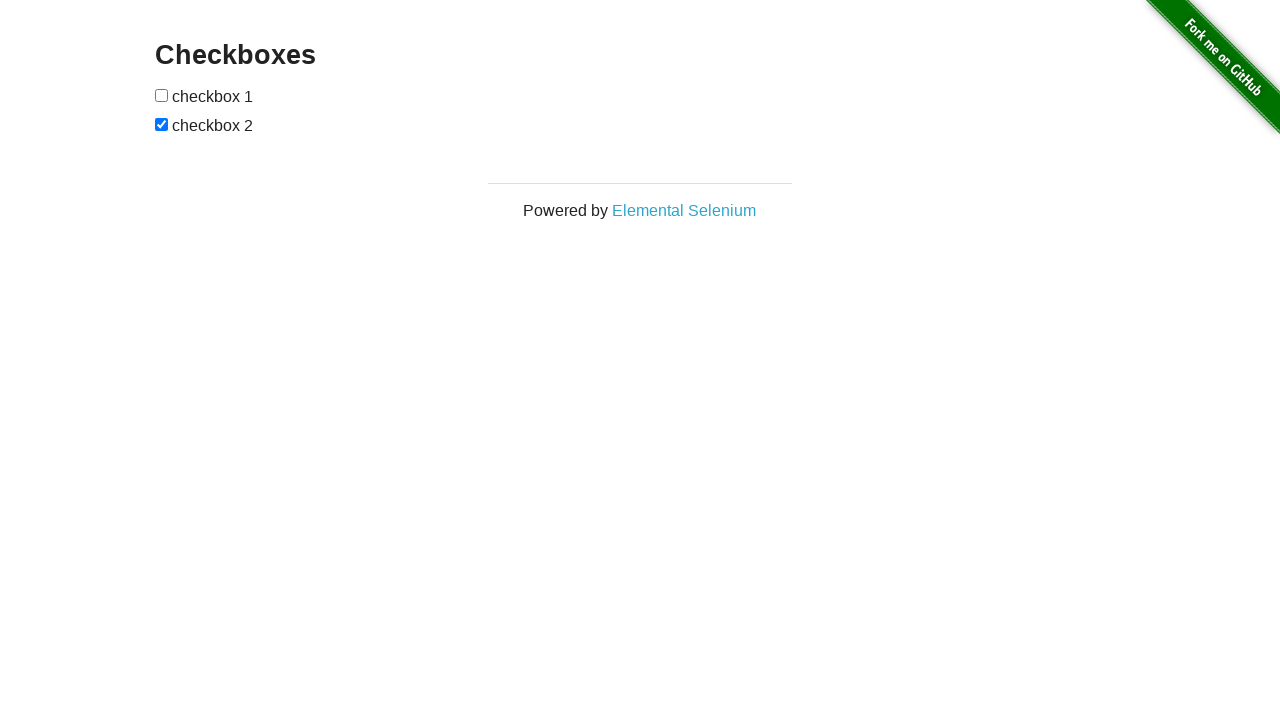

Verified first checkbox is unchecked initially
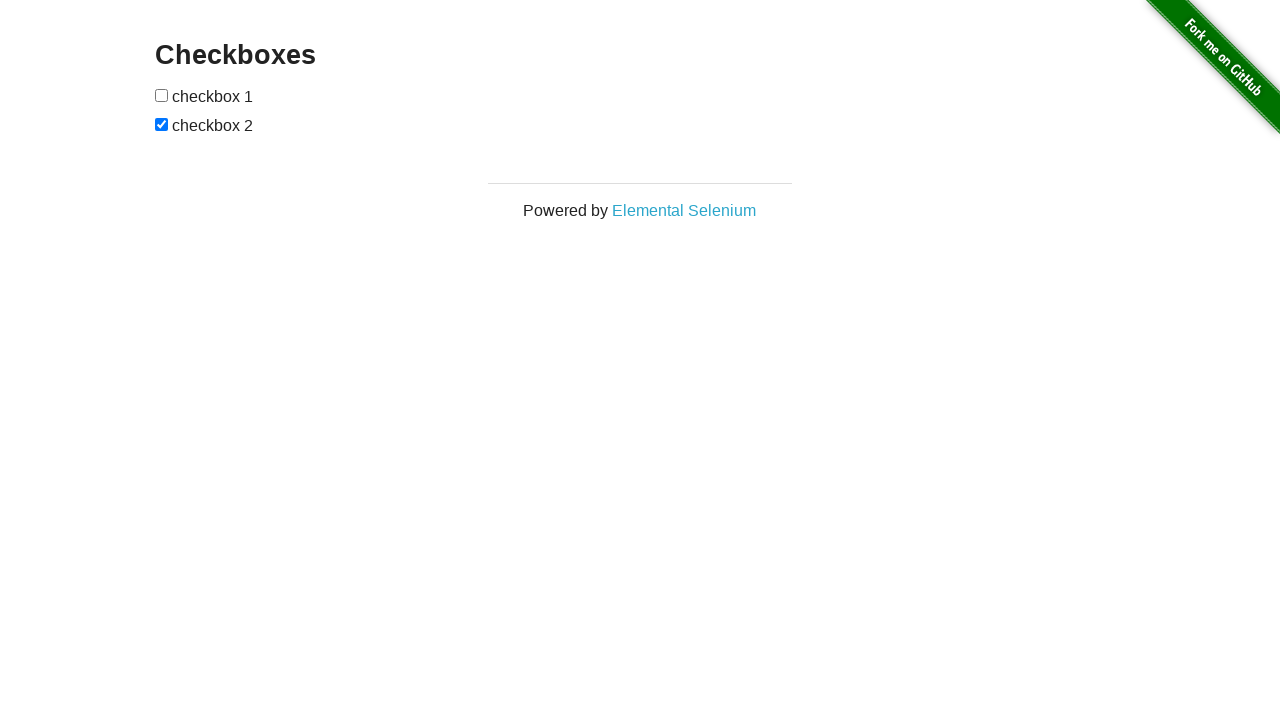

Clicked first checkbox to check it at (162, 95) on input[type='checkbox'] >> nth=0
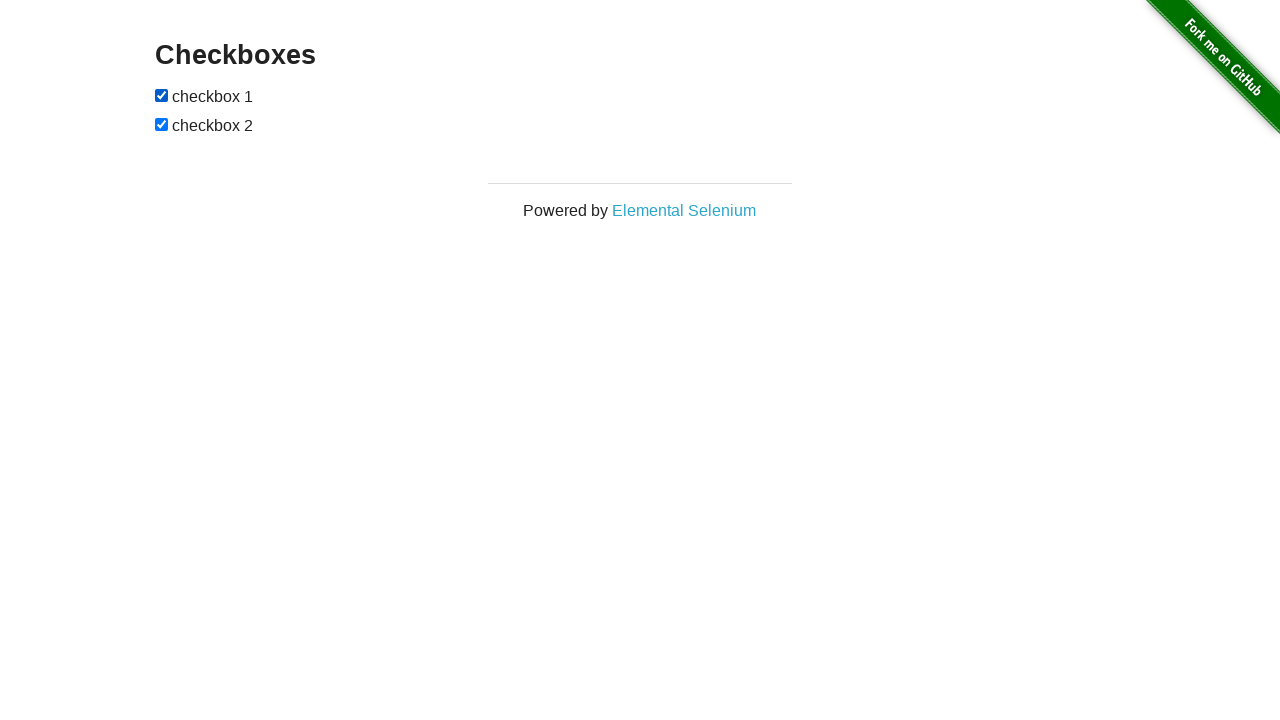

Verified first checkbox is now checked
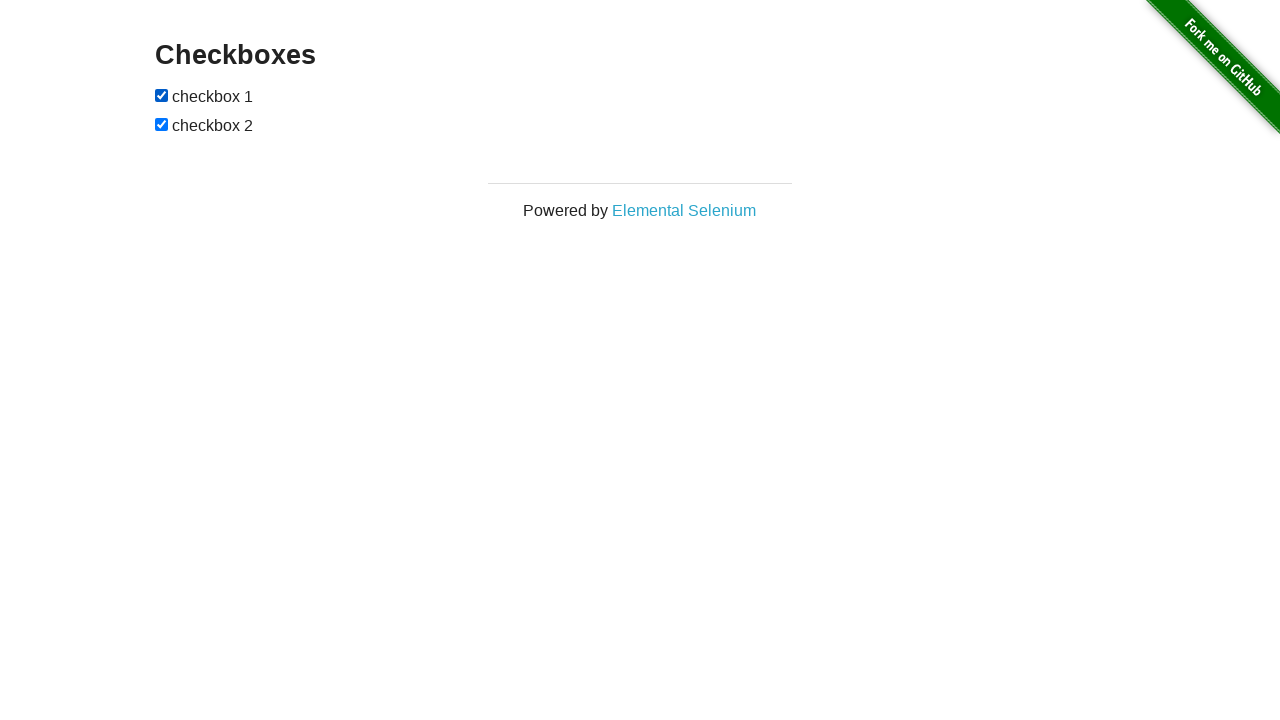

Selected second checkbox
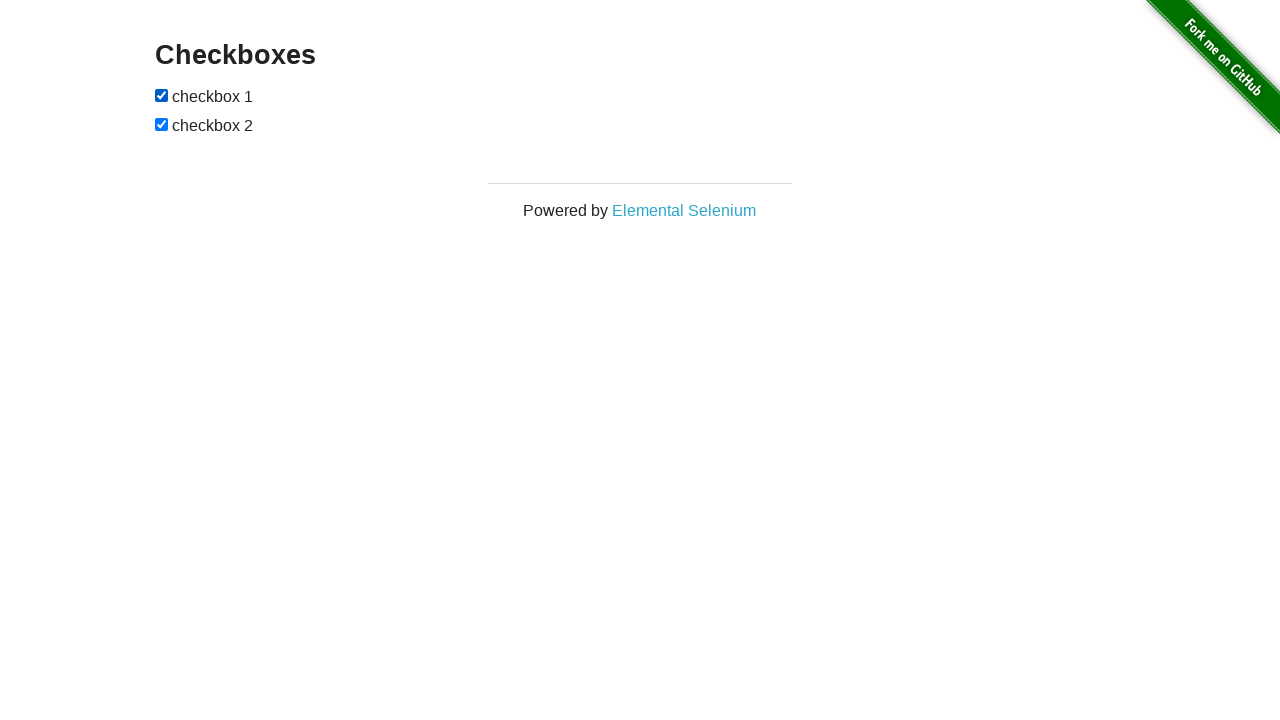

Verified second checkbox is checked initially
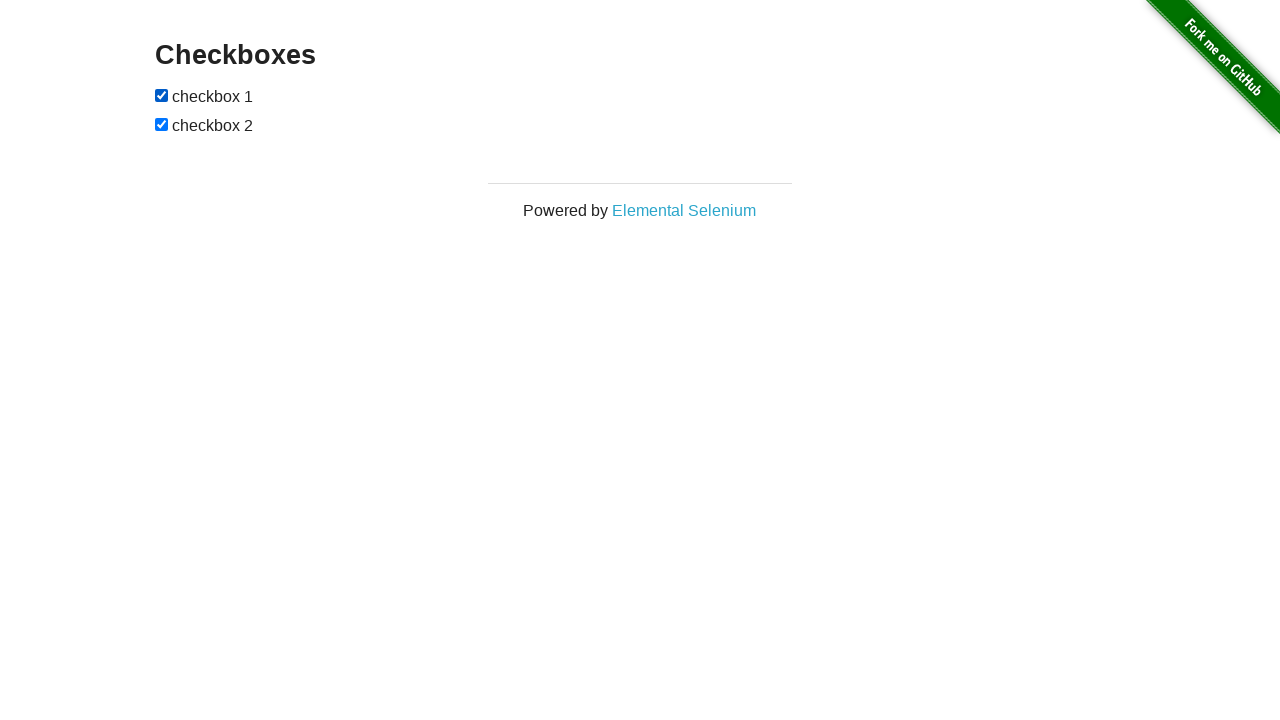

Clicked second checkbox to uncheck it at (162, 124) on input[type='checkbox'] >> nth=1
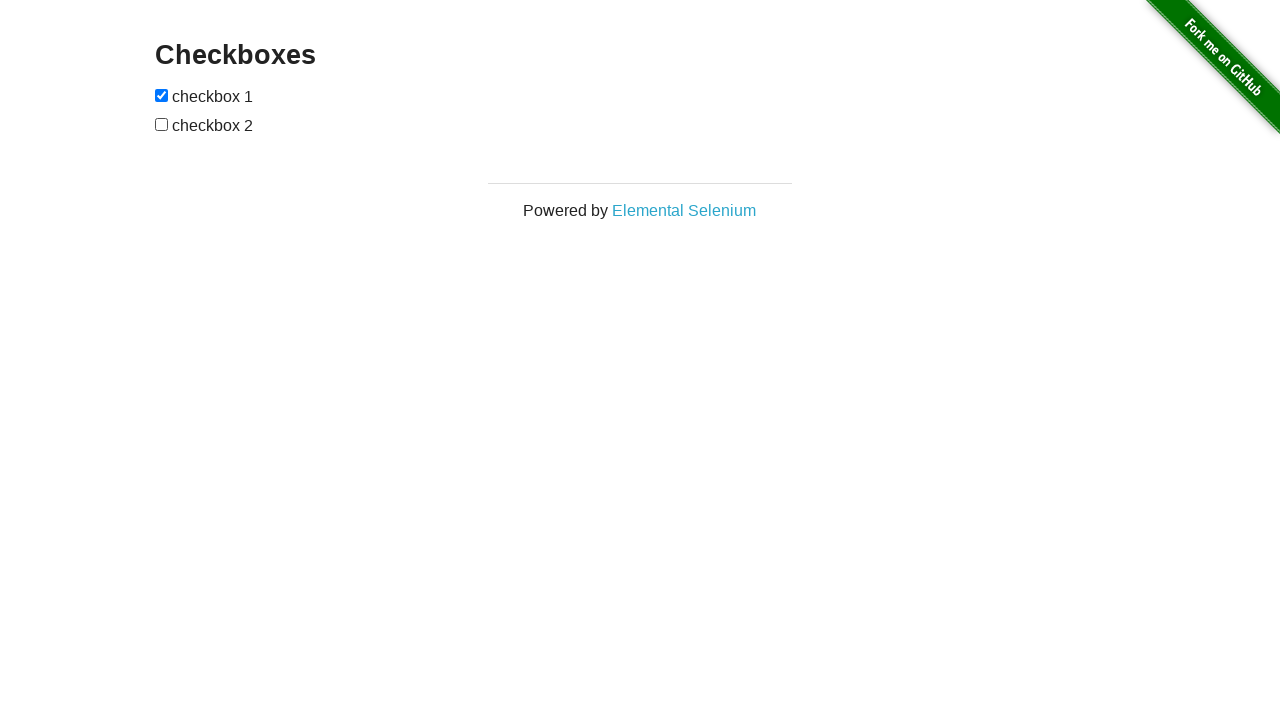

Verified second checkbox is now unchecked
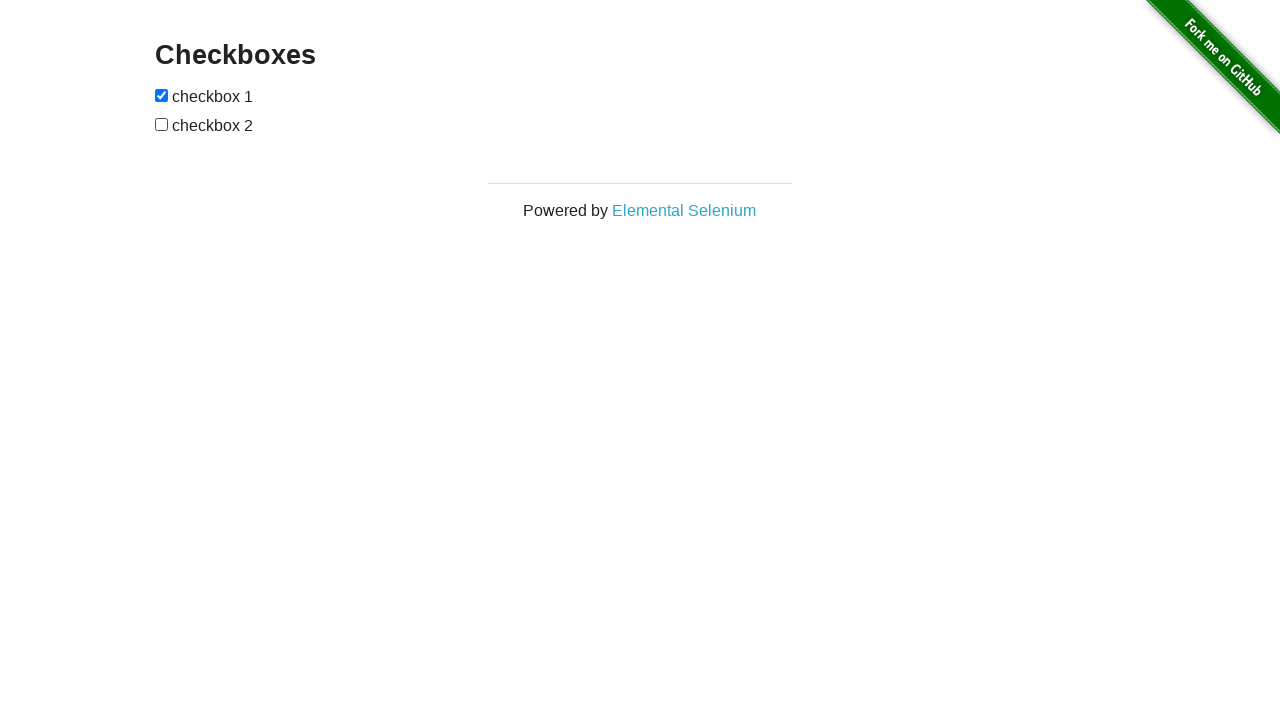

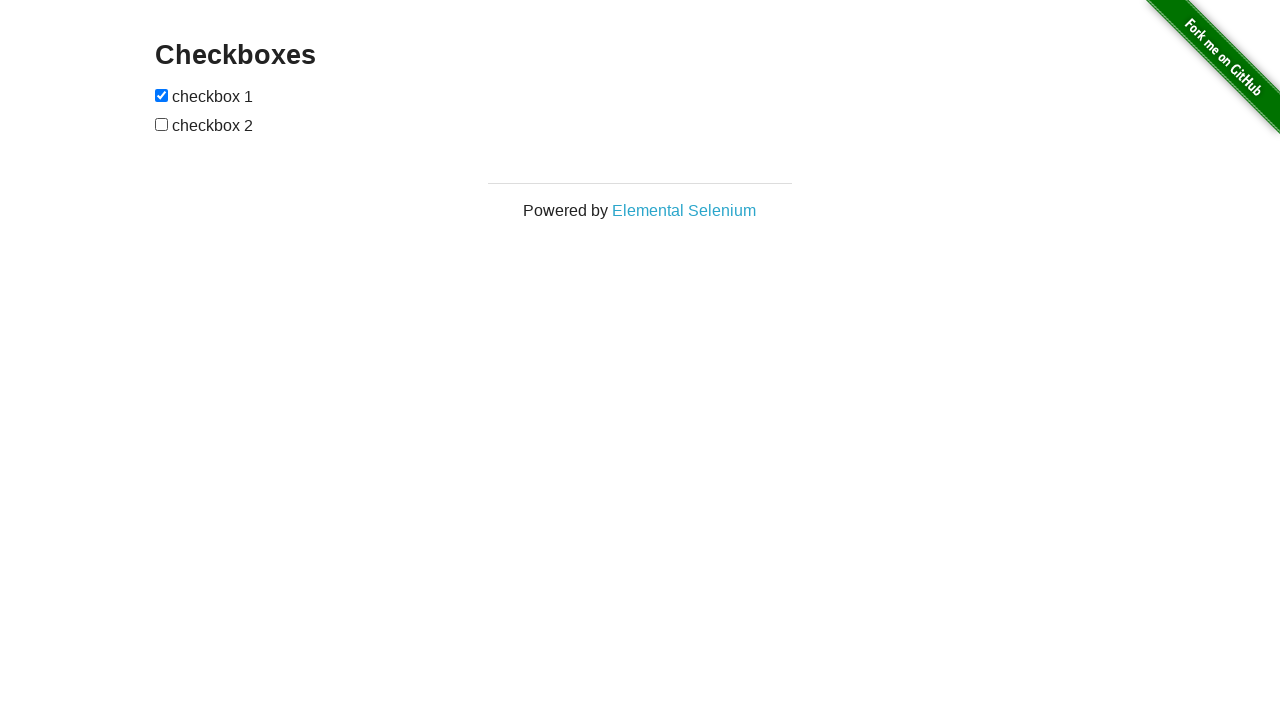